Tests entering only a name in the feedback form, submitting it, clicking Yes button, and verifying the personalized thank you message appears

Starting URL: https://kristinek.github.io/site/tasks/provide_feedback

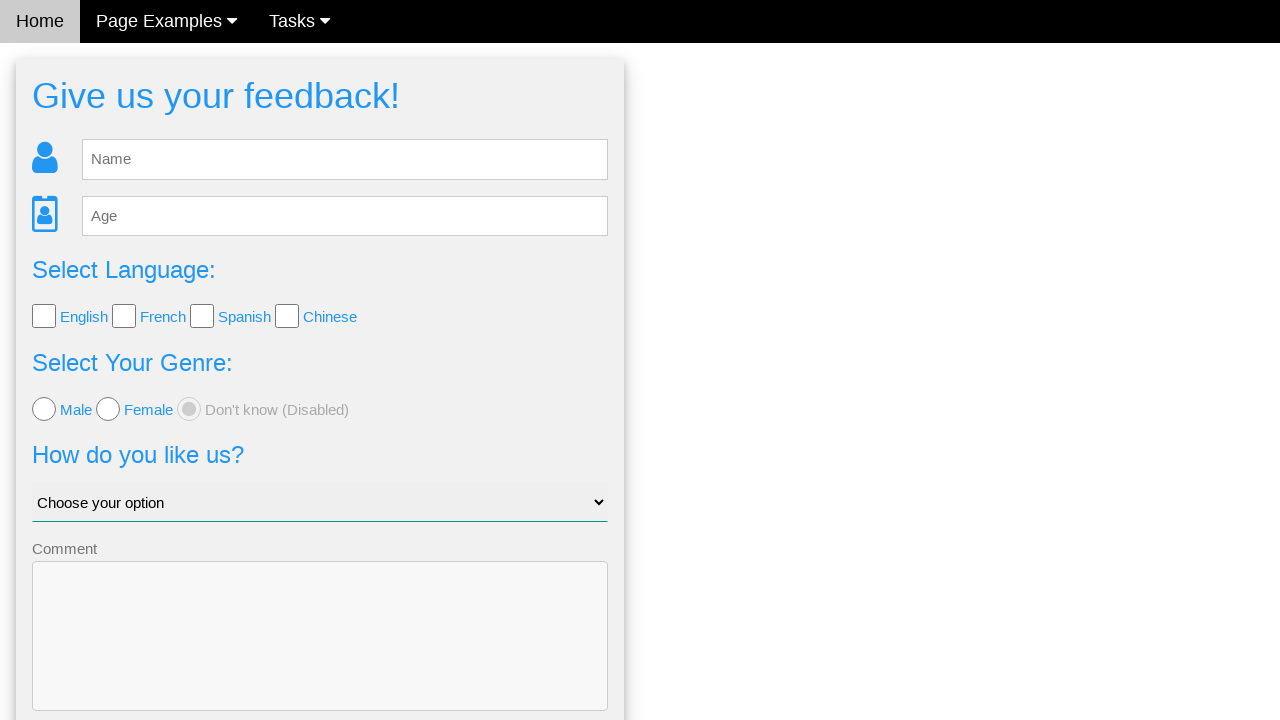

Filled name field with 'Sarah' on #fb_name
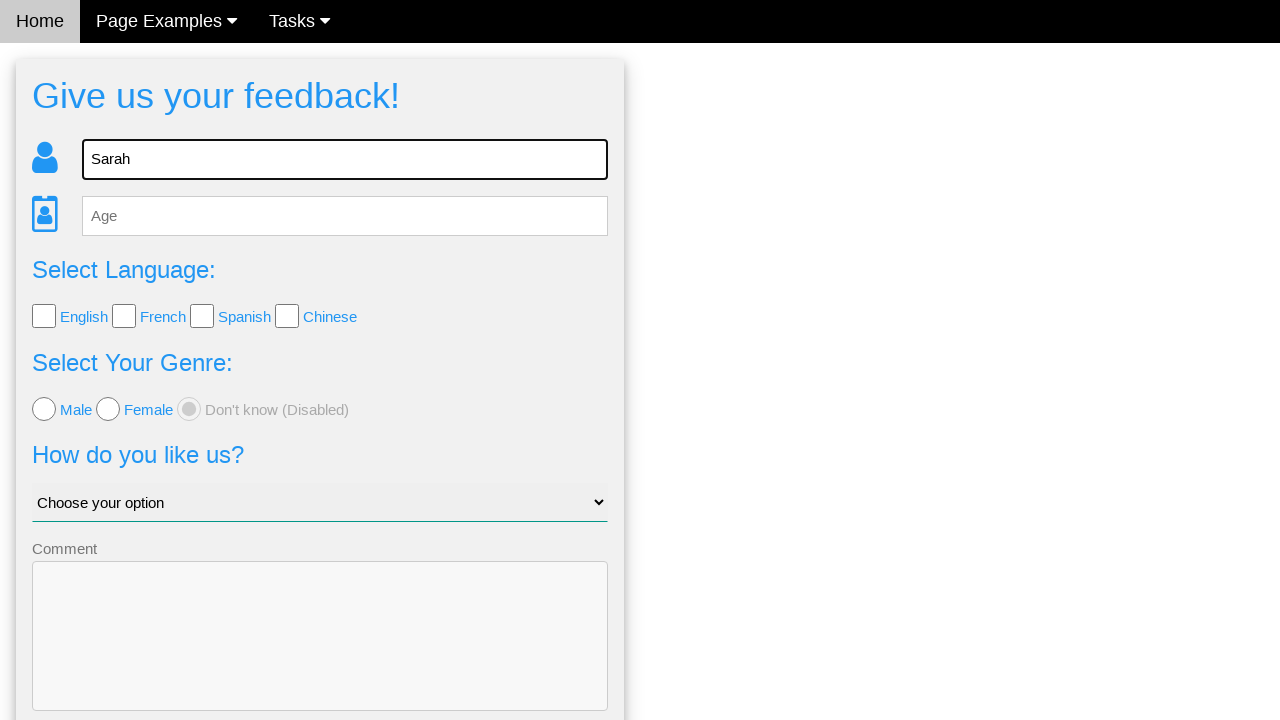

Clicked submit button to submit feedback form at (320, 656) on #fb_form form button
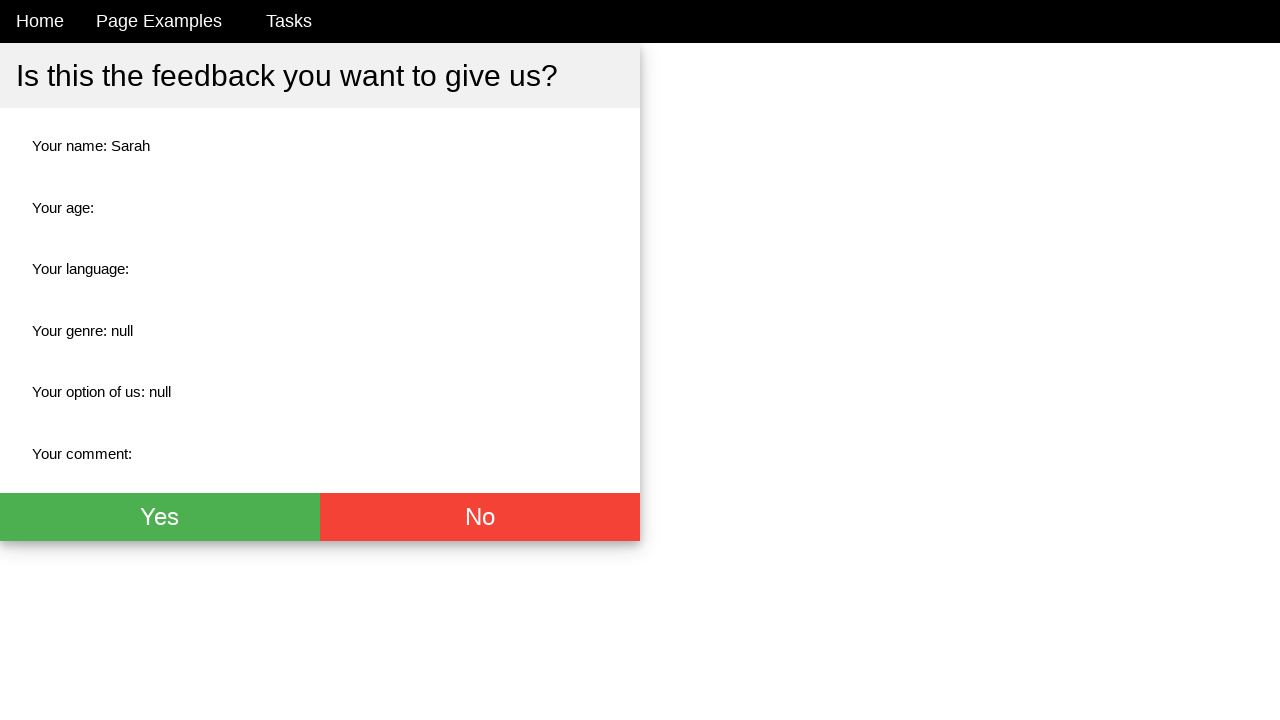

Confirmation page with Yes/No buttons loaded
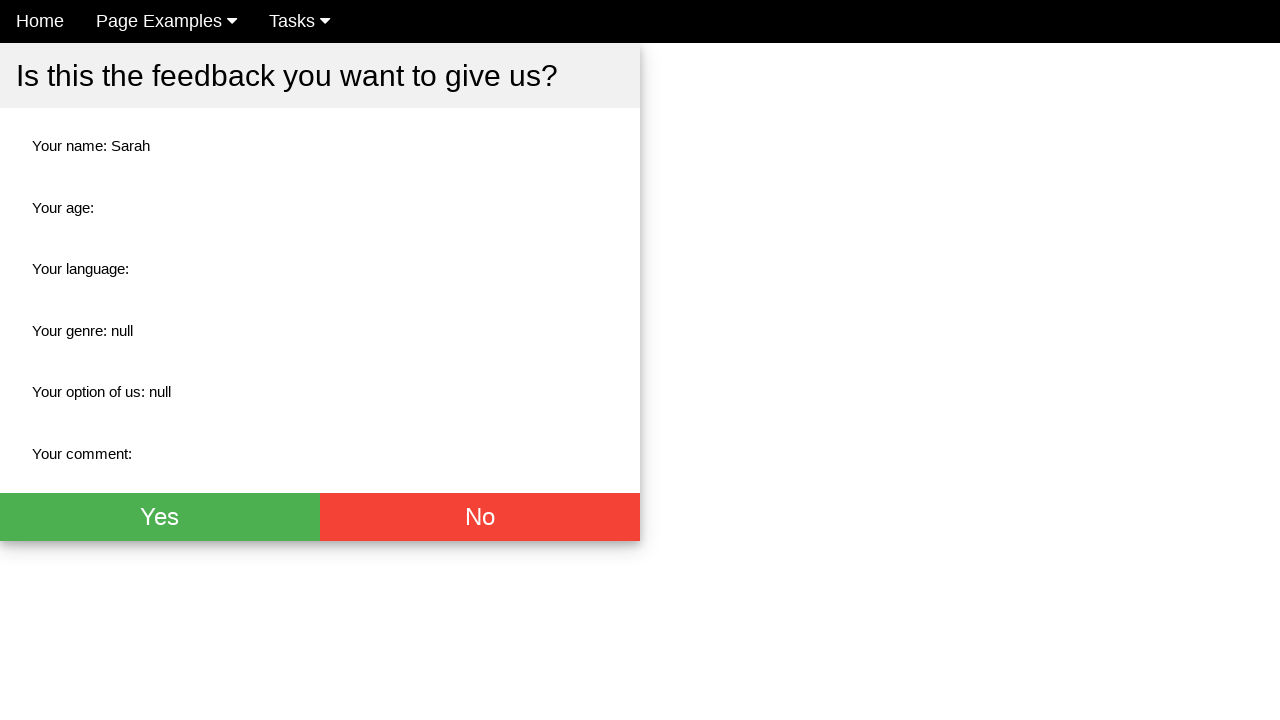

Clicked Yes button on confirmation page at (160, 517) on #fb_thx button >> nth=0
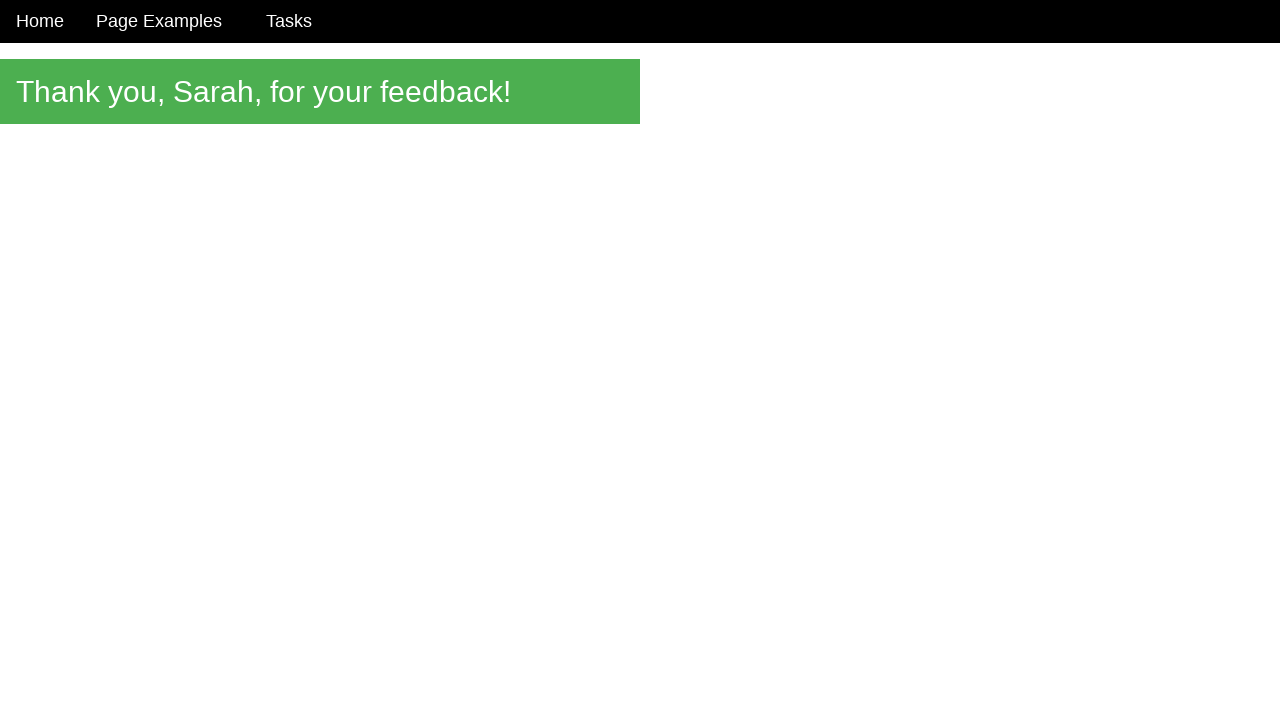

Personalized thank you message appeared with name 'Sarah'
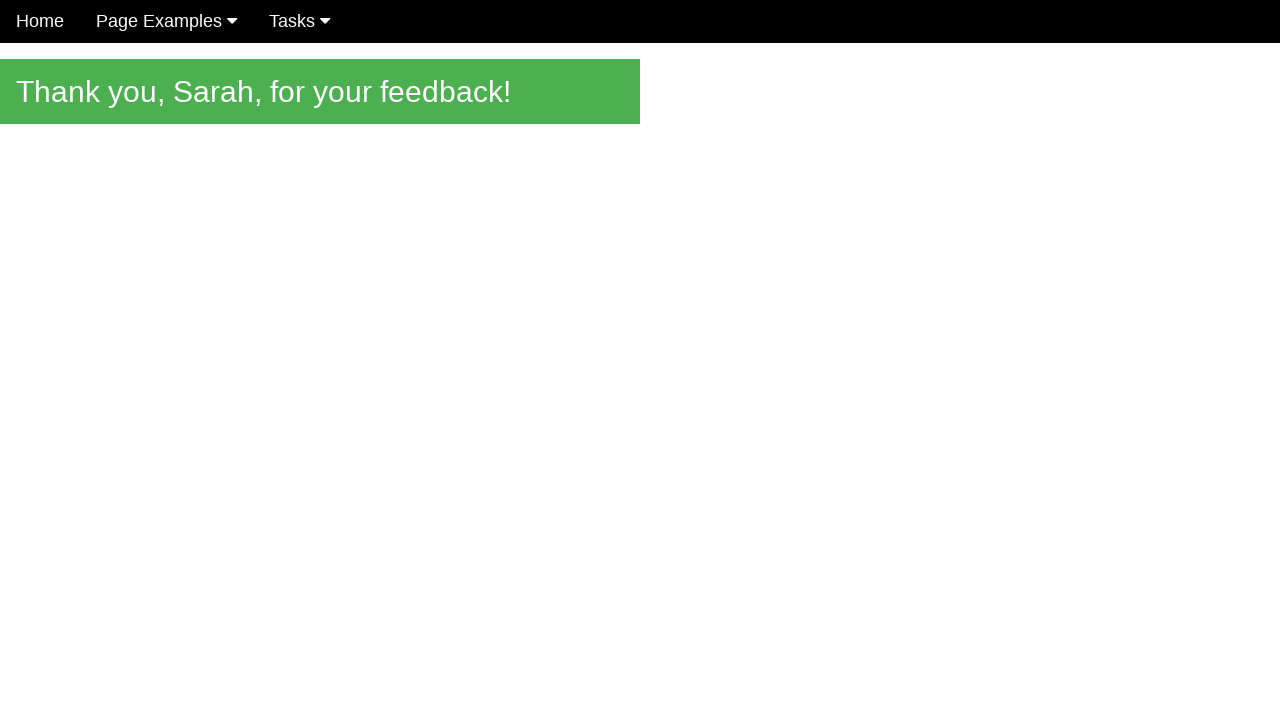

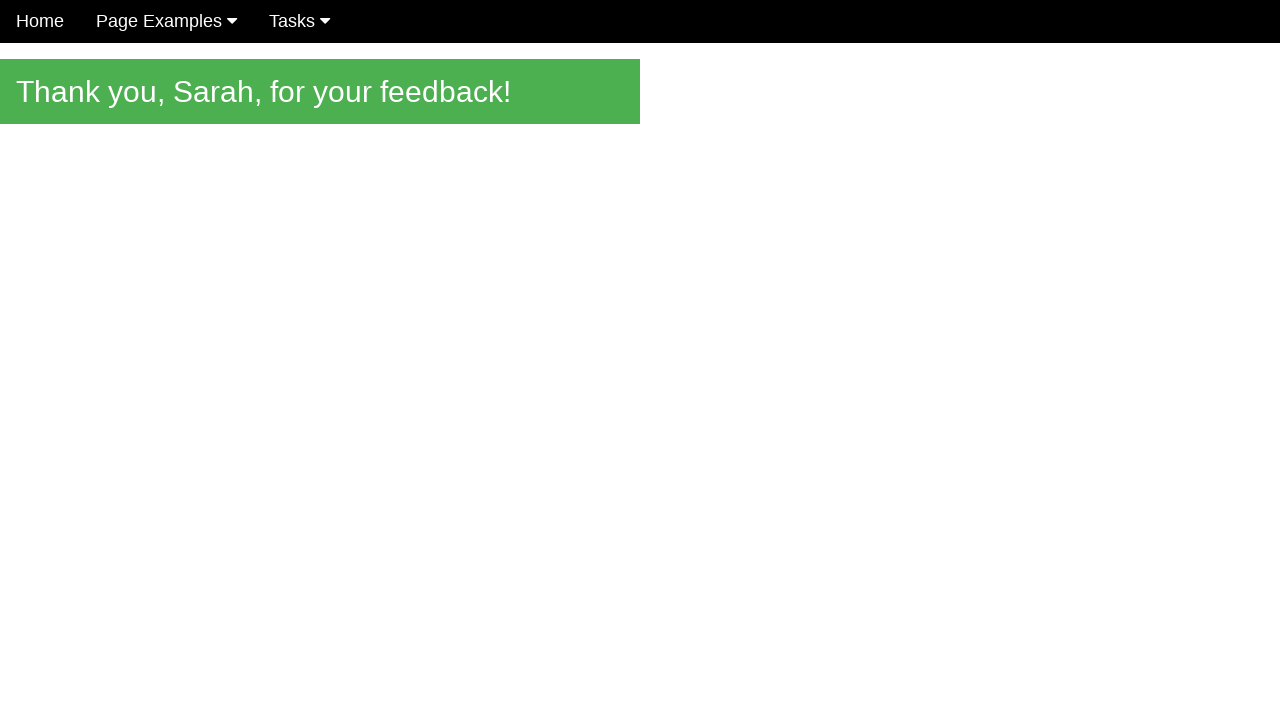